Tests alert handling by clicking a button that triggers an alert and then accepting/dismissing the alert dialog

Starting URL: https://formy-project.herokuapp.com/switch-window

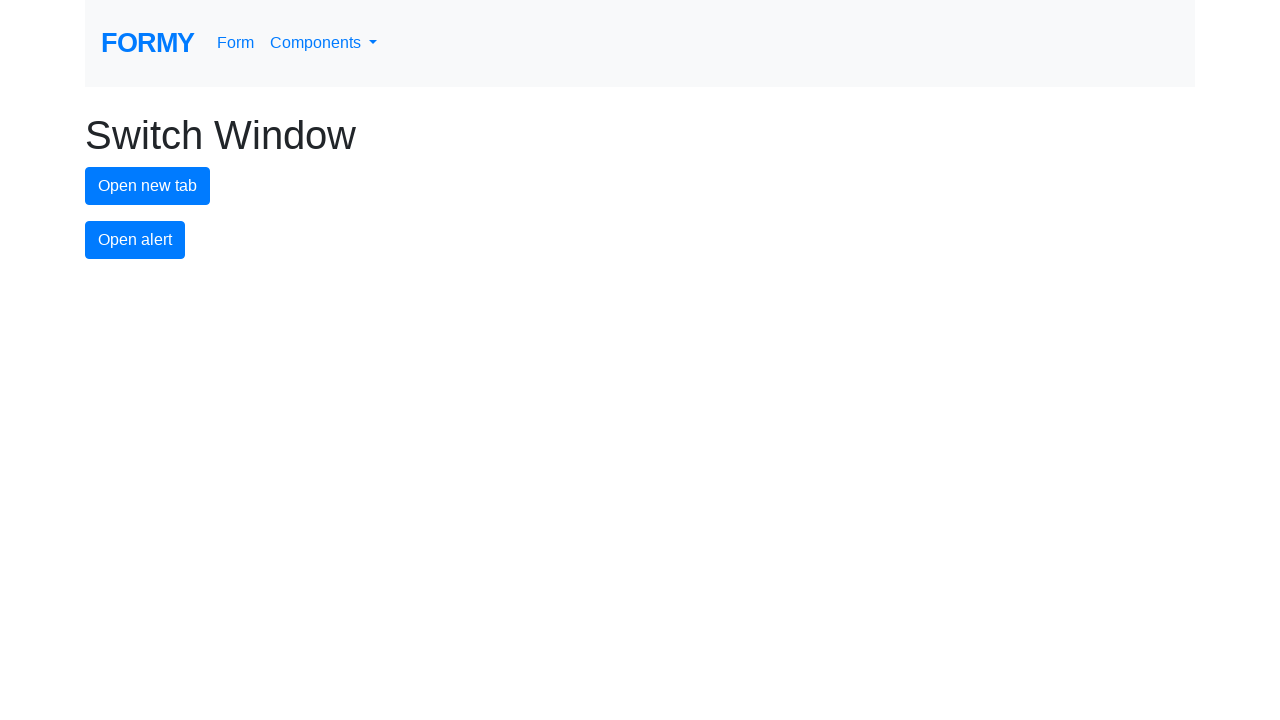

Clicked alert button to trigger alert dialog at (135, 240) on #alert-button
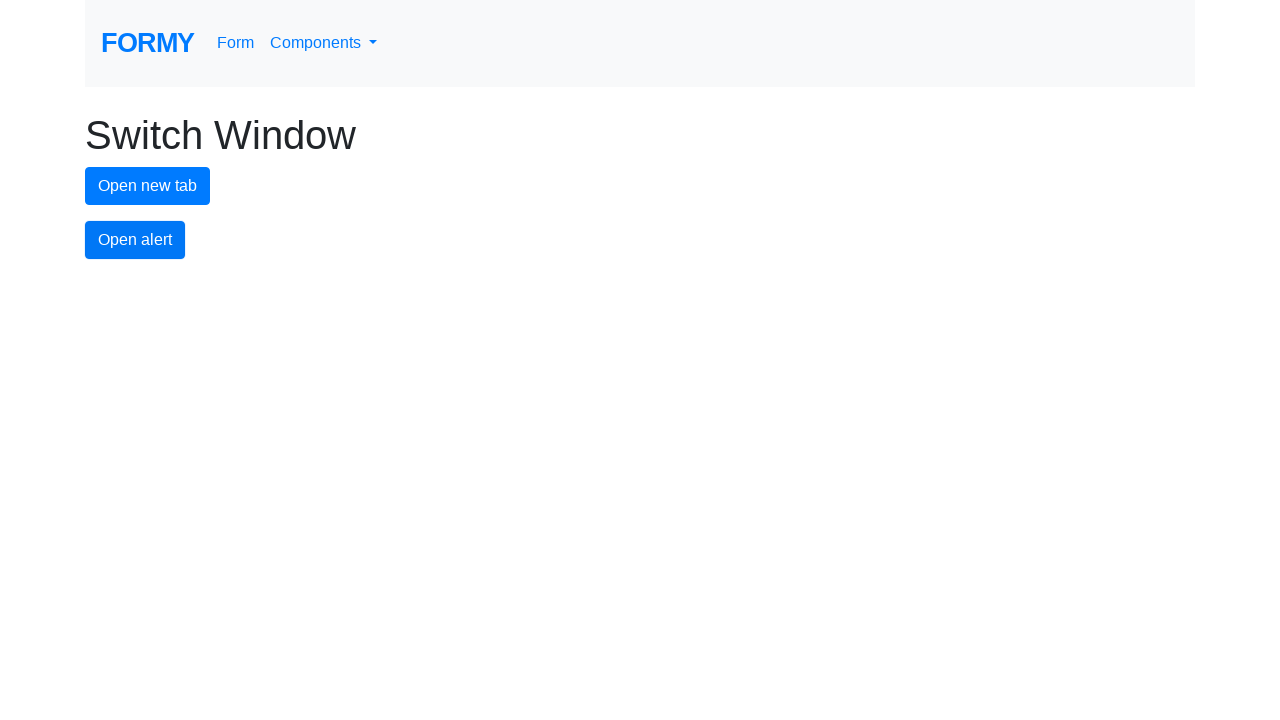

Set up dialog handler to accept alerts
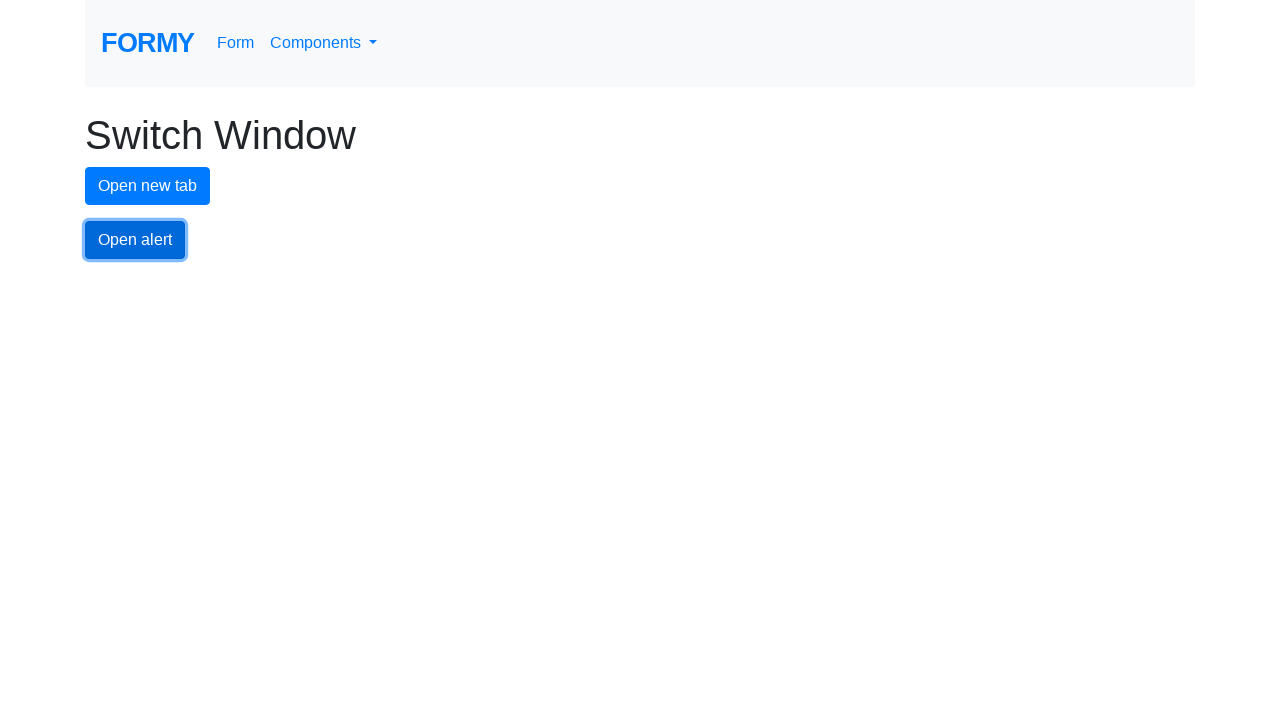

Clicked alert button again to trigger alert at (135, 240) on #alert-button
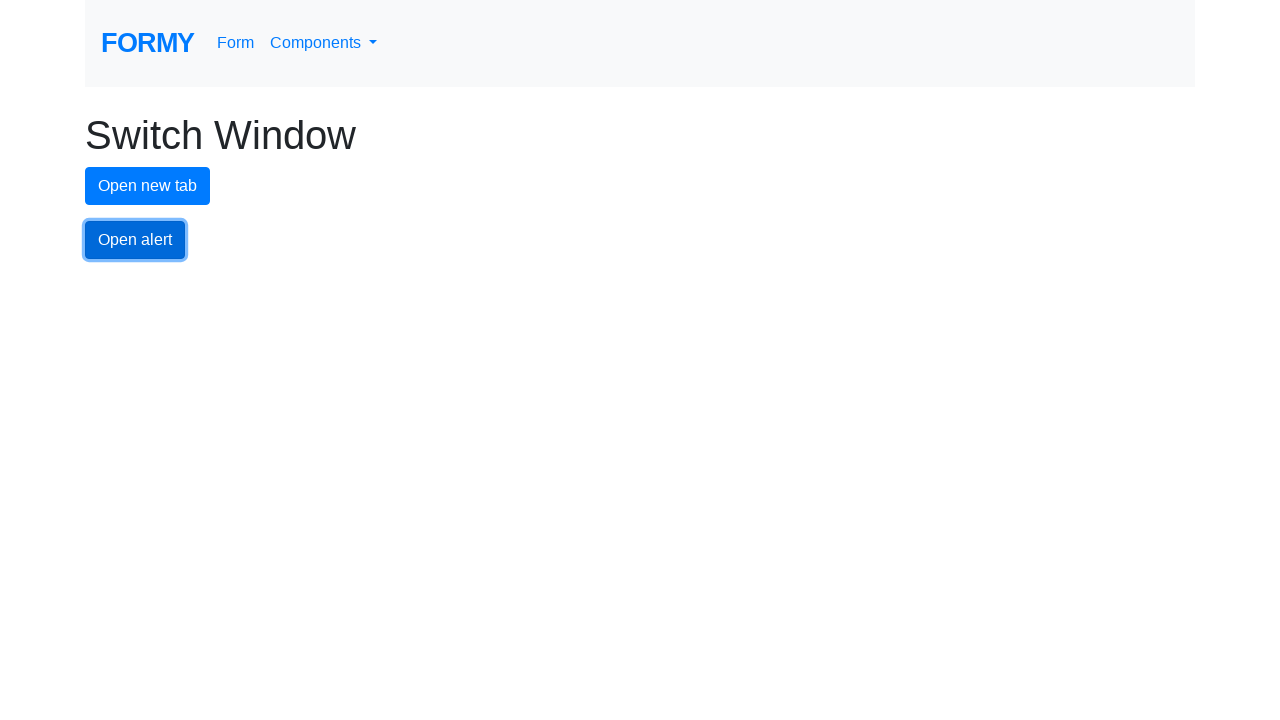

Waited 500ms for alert to be handled
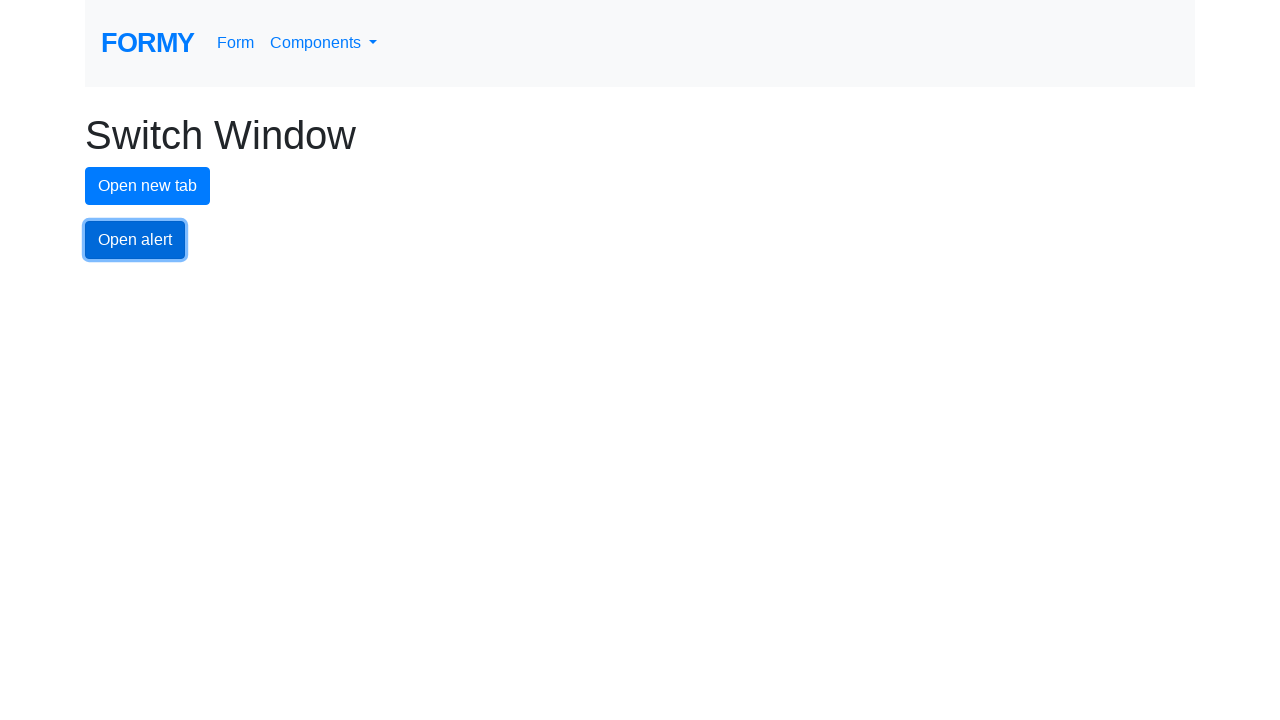

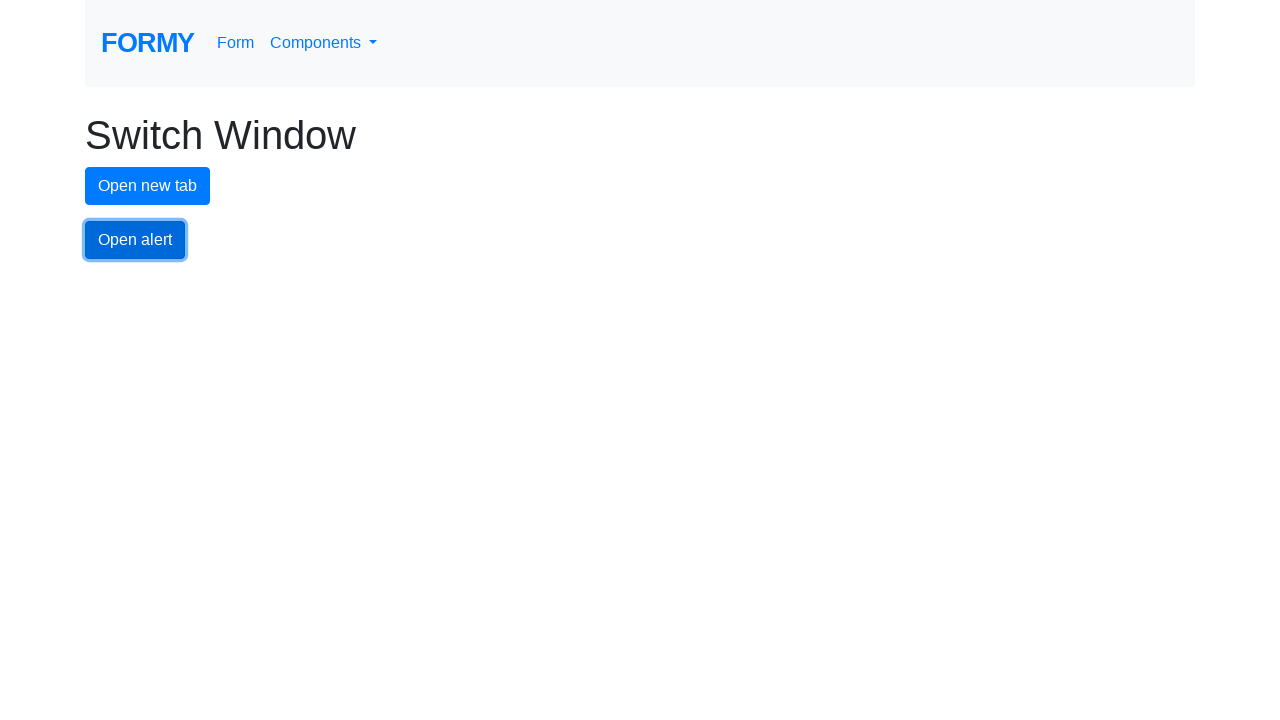